Tests the search functionality by entering a search term and verifying that results are returned

Starting URL: https://www.x-kom.pl/

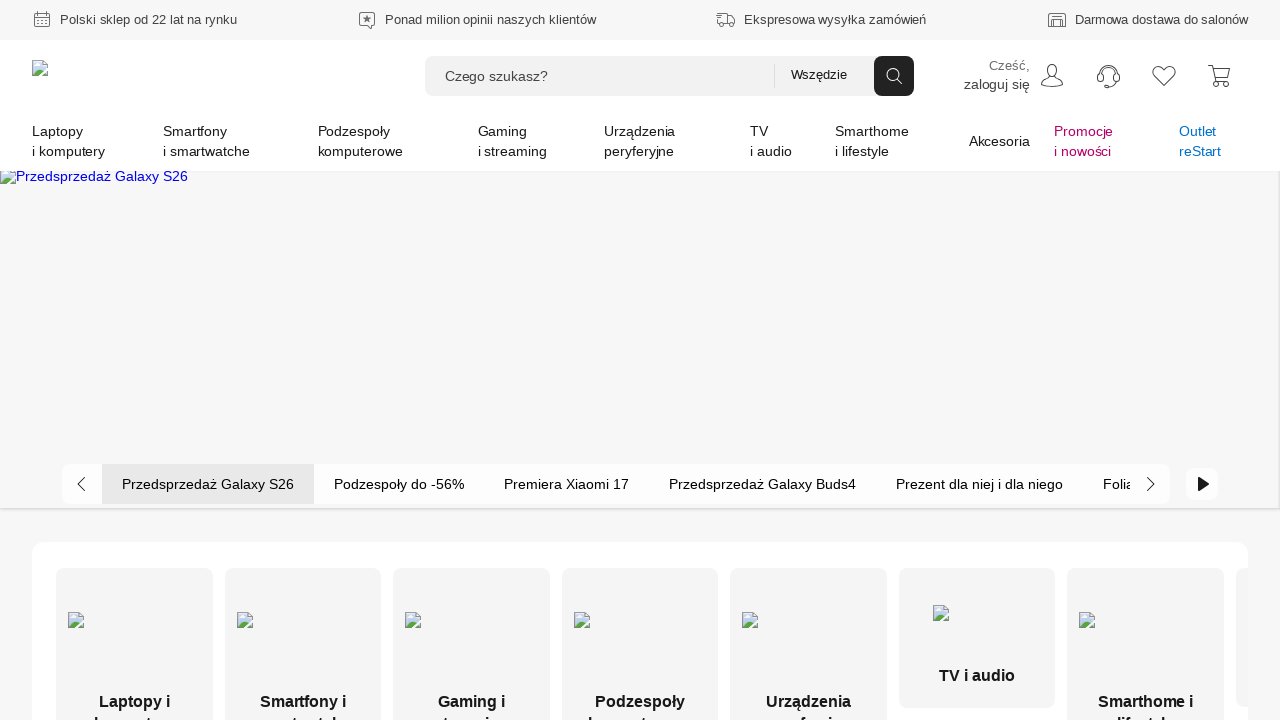

Filled search field with 'ps5' on input[placeholder='Czego szukasz?']
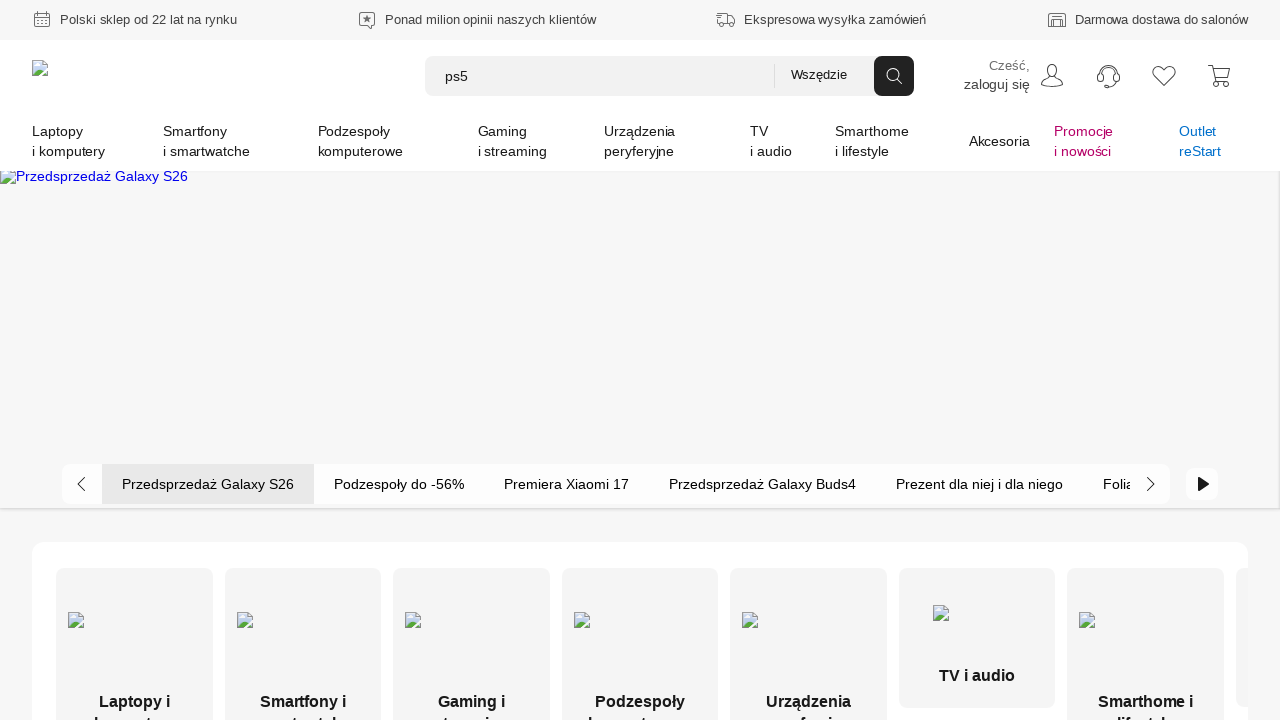

Pressed Enter to submit search query on input[placeholder='Czego szukasz?']
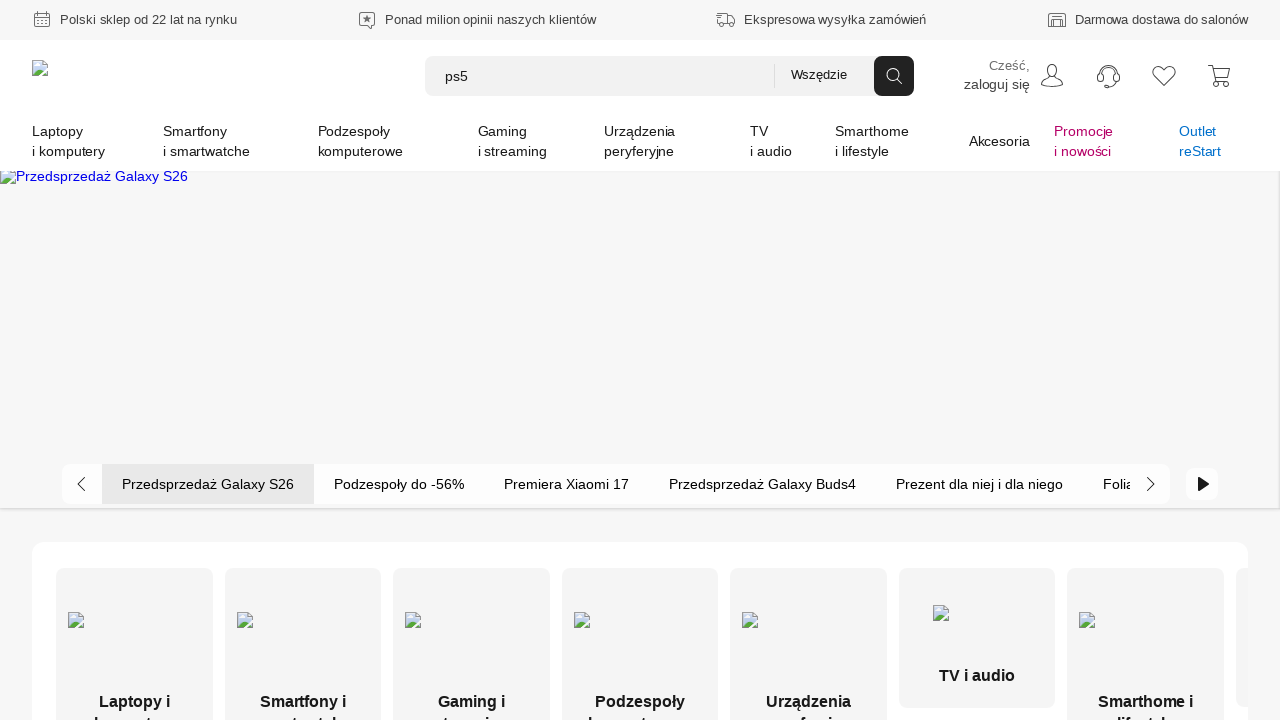

Waited for network idle - search results loaded
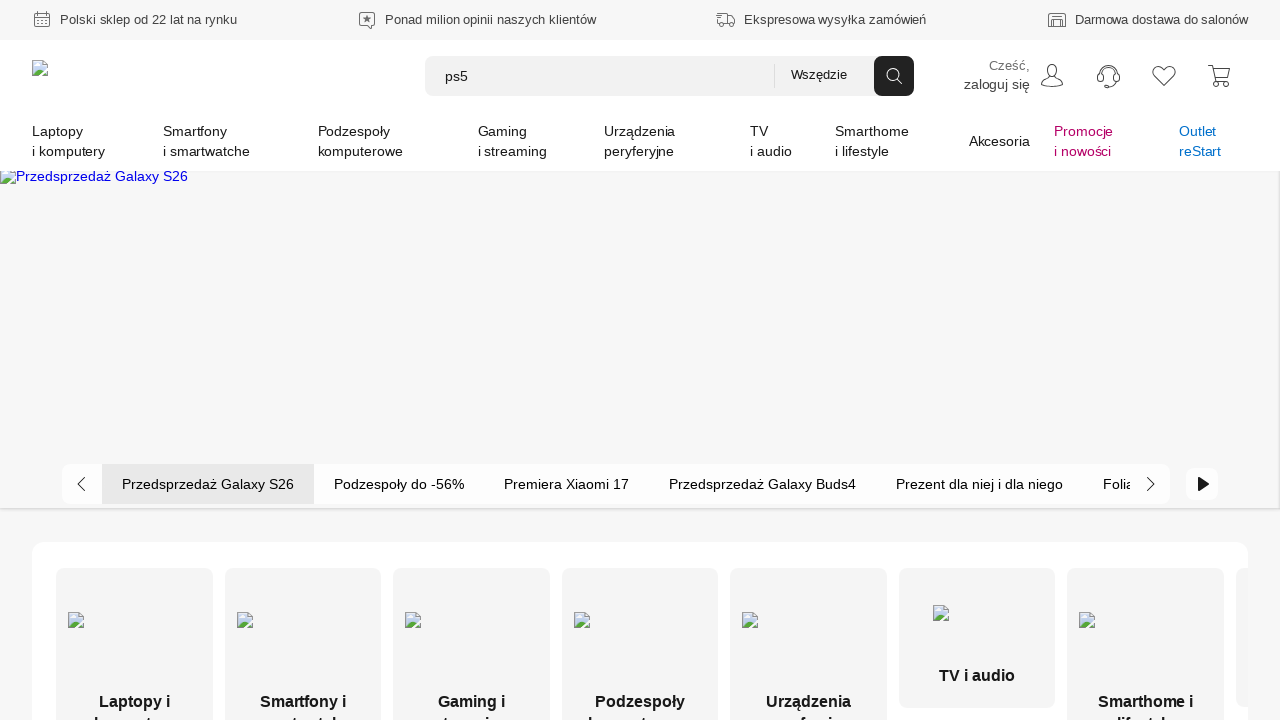

Verified no 'no results' message appeared
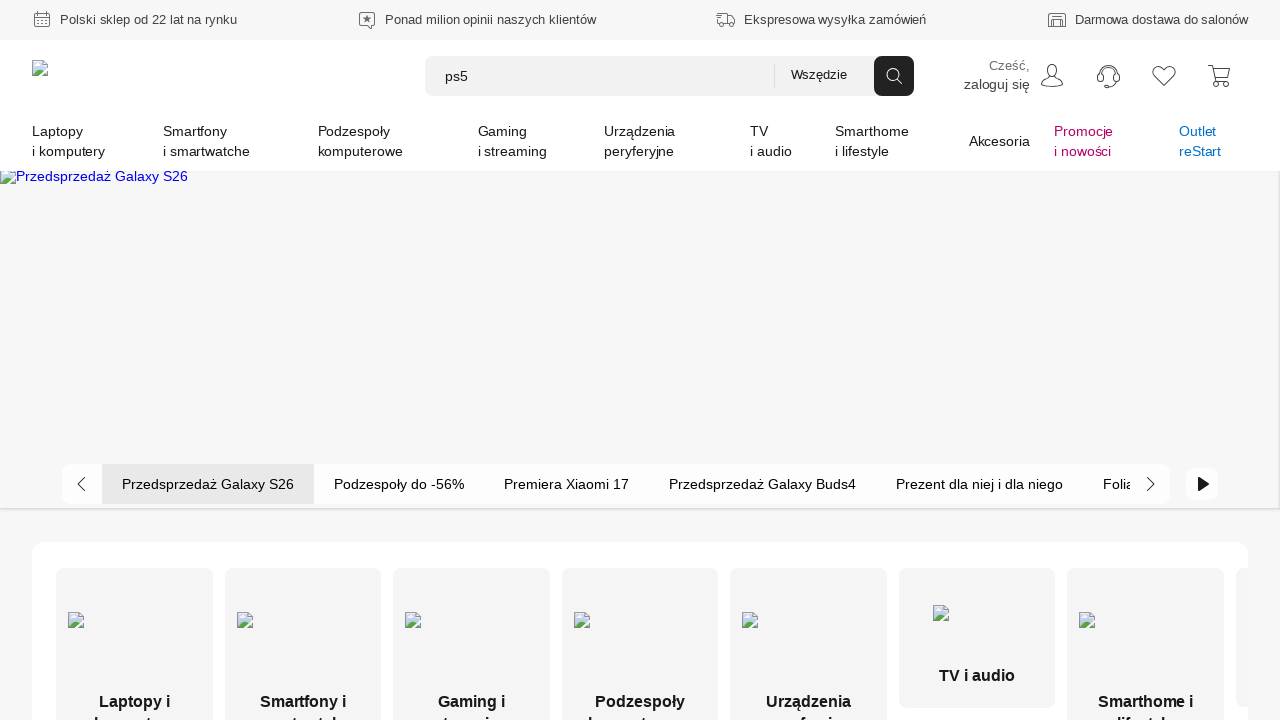

Assertion passed: search returned results
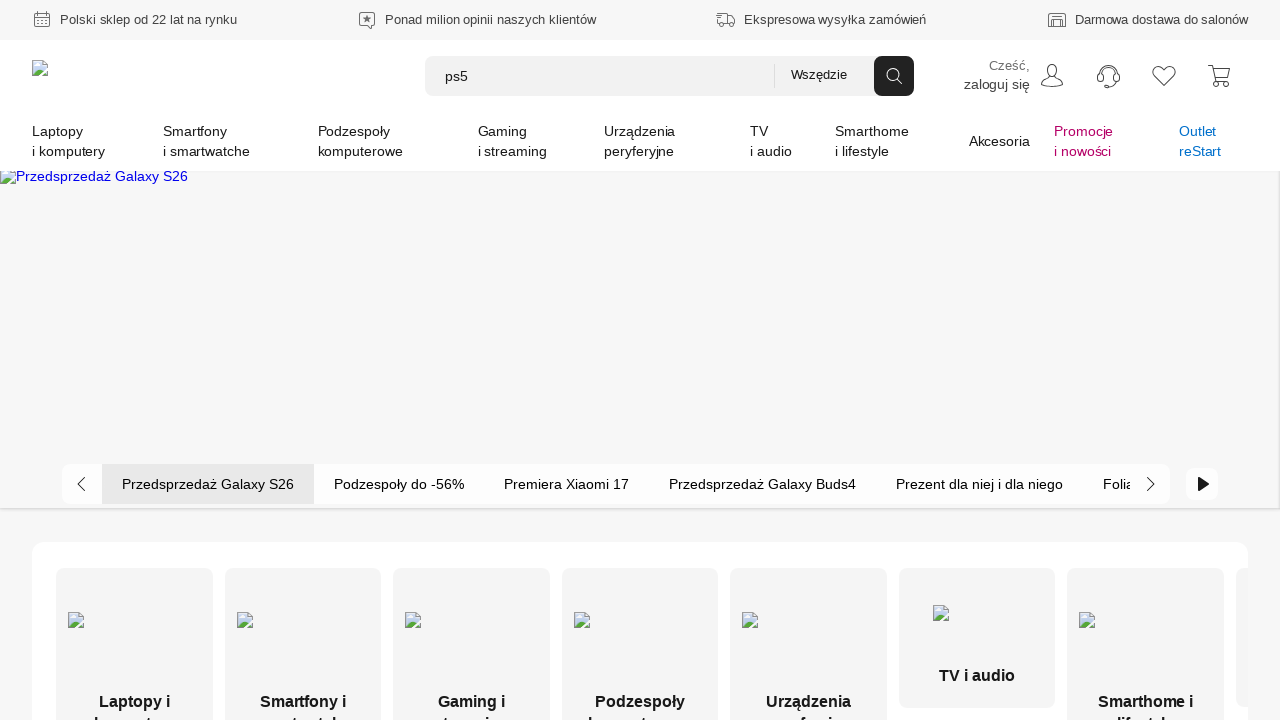

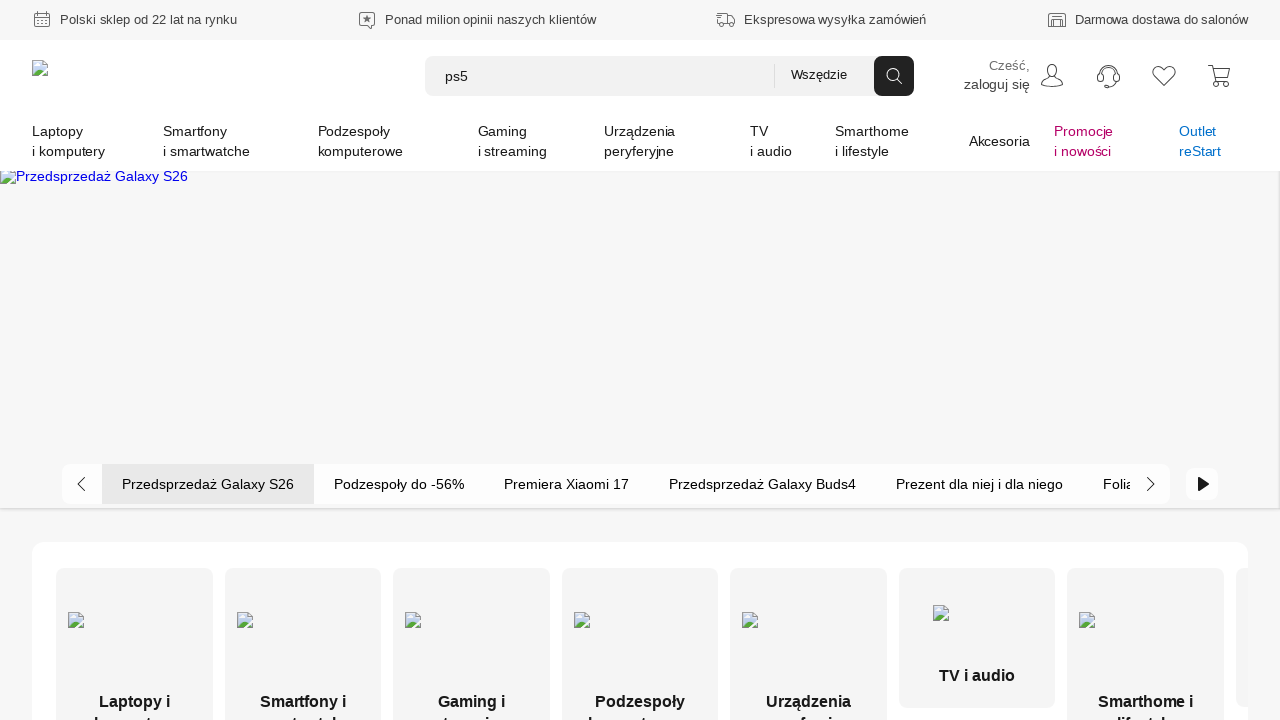